Tests a math quiz page by reading two numbers, calculating their sum, selecting the answer from a dropdown, and submitting the form

Starting URL: http://suninjuly.github.io/selects1.html

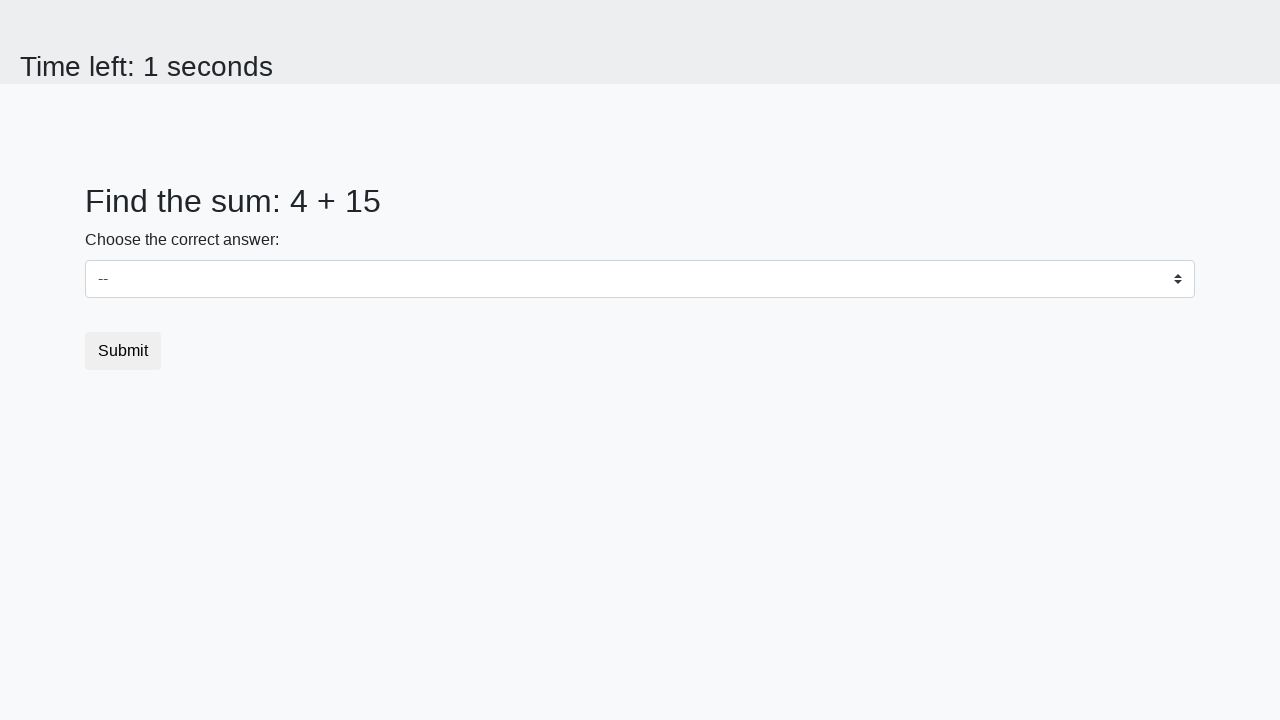

Read first number from #num1 element
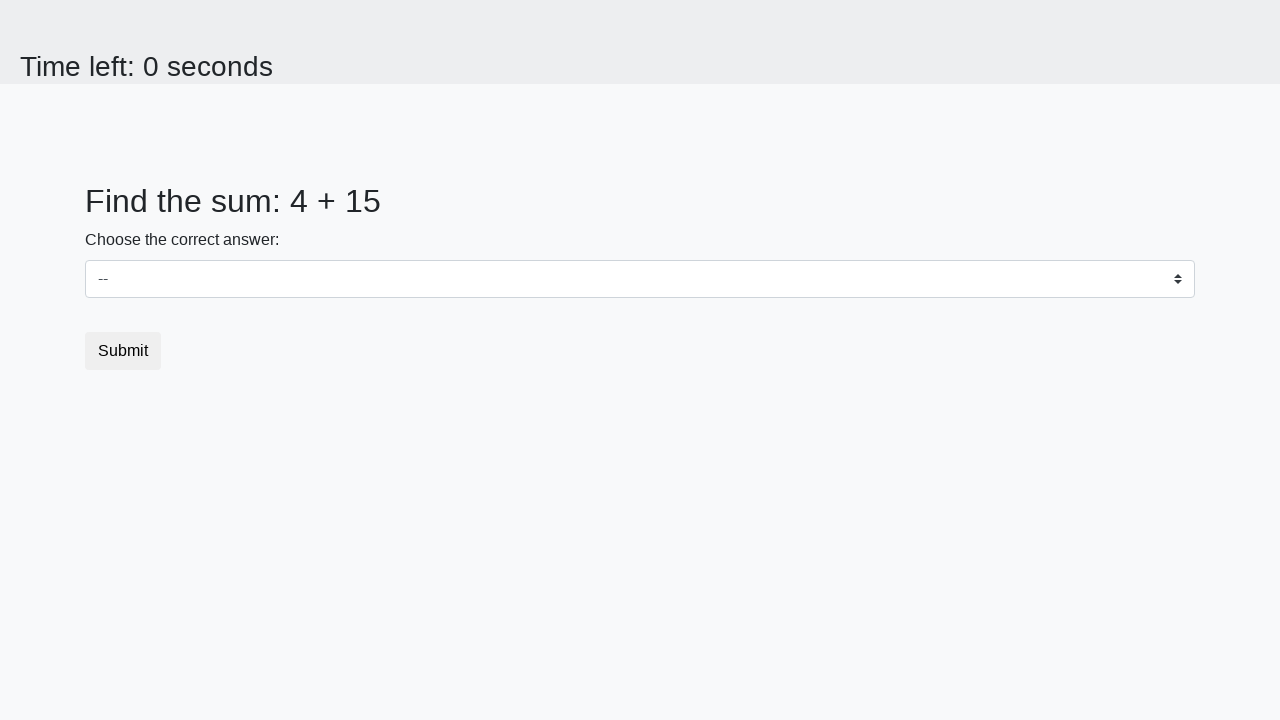

Converted first number to integer
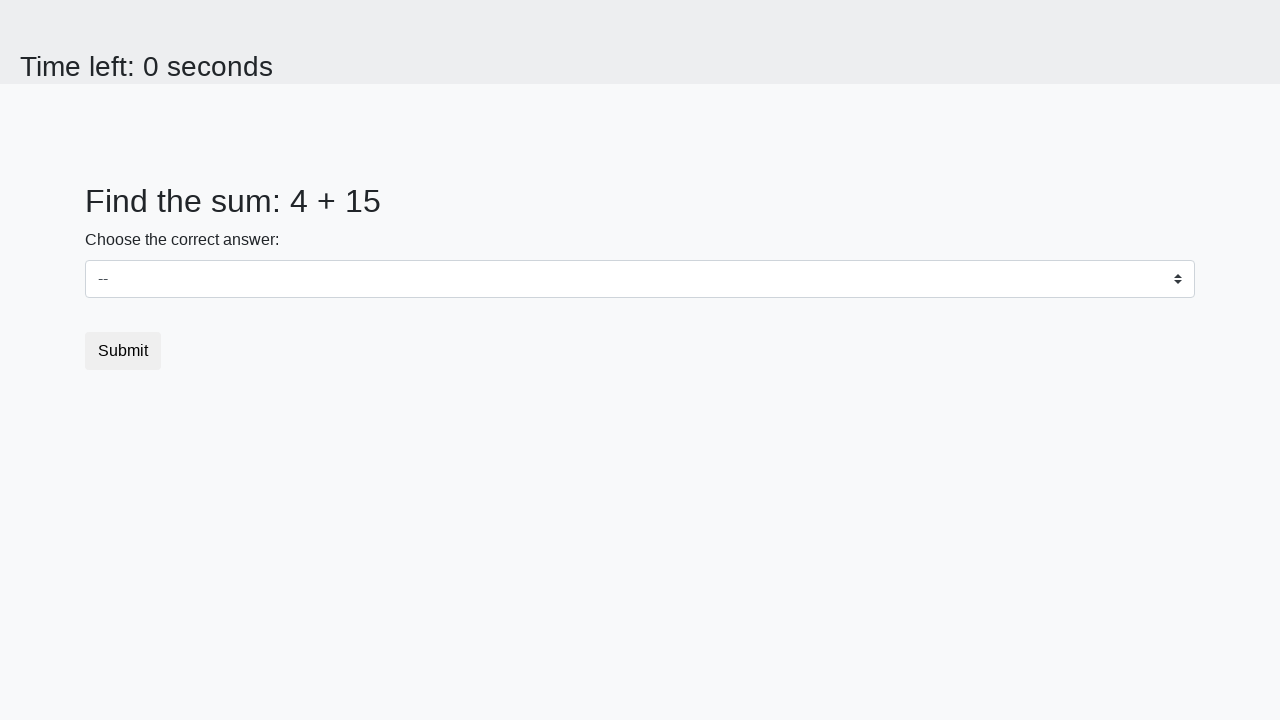

Read second number from #num2 element
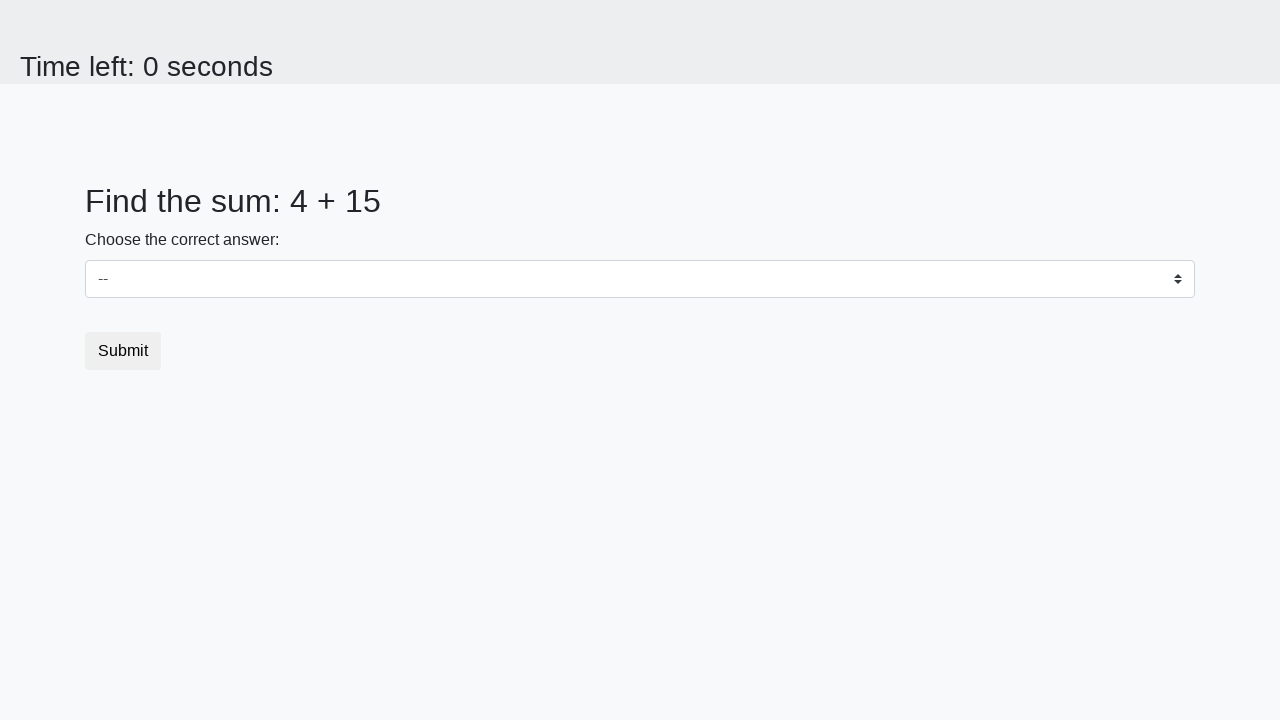

Converted second number to integer
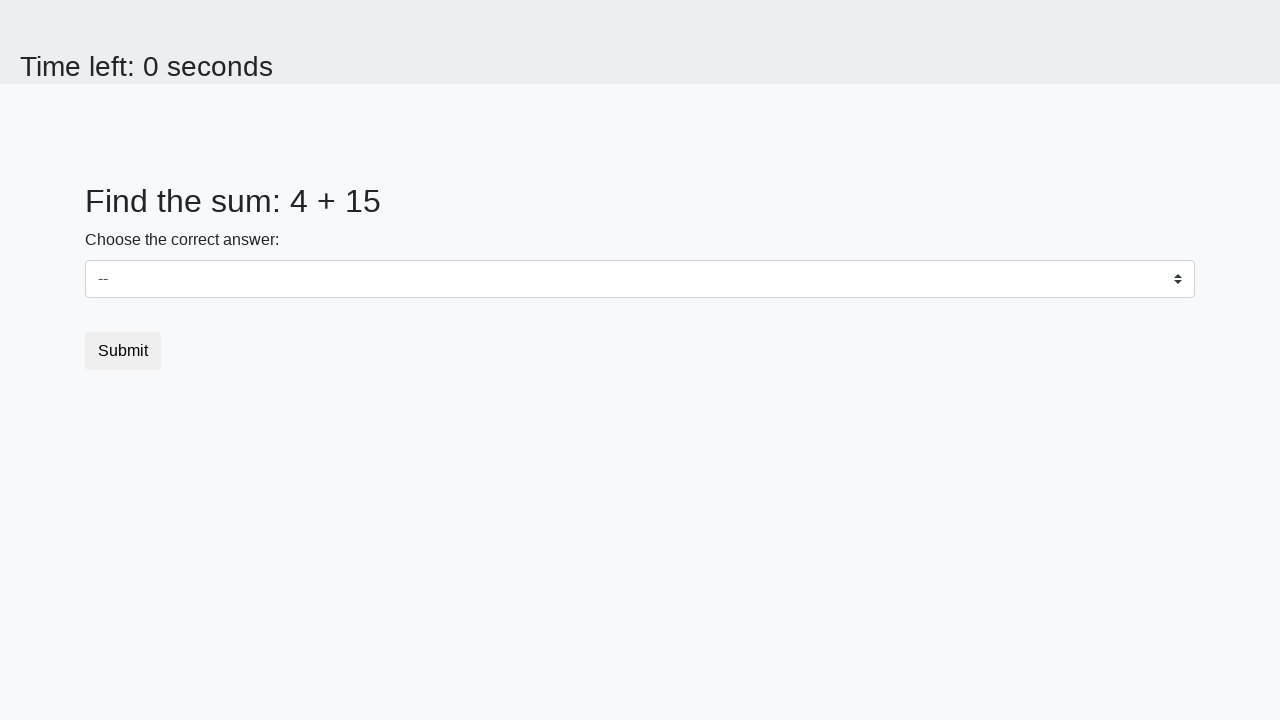

Calculated sum of 4 + 15 = 19
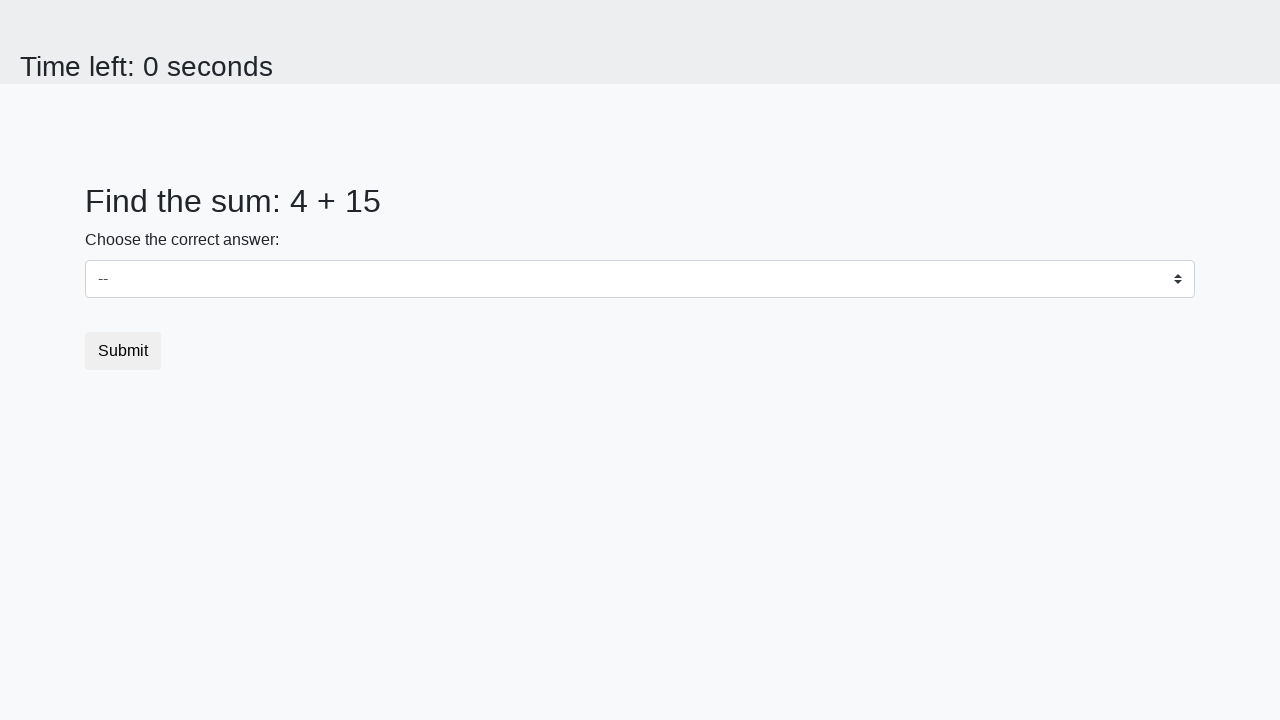

Selected answer '19' from dropdown on select
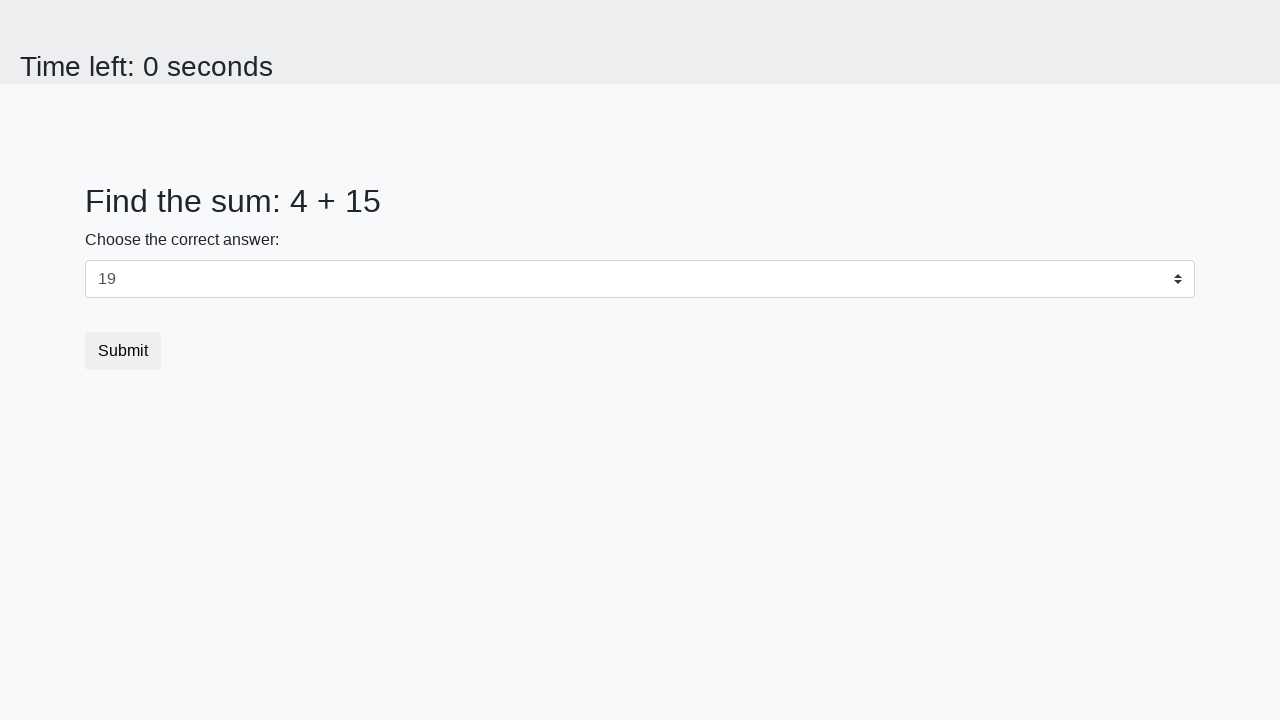

Clicked submit button to submit quiz at (123, 351) on button.btn
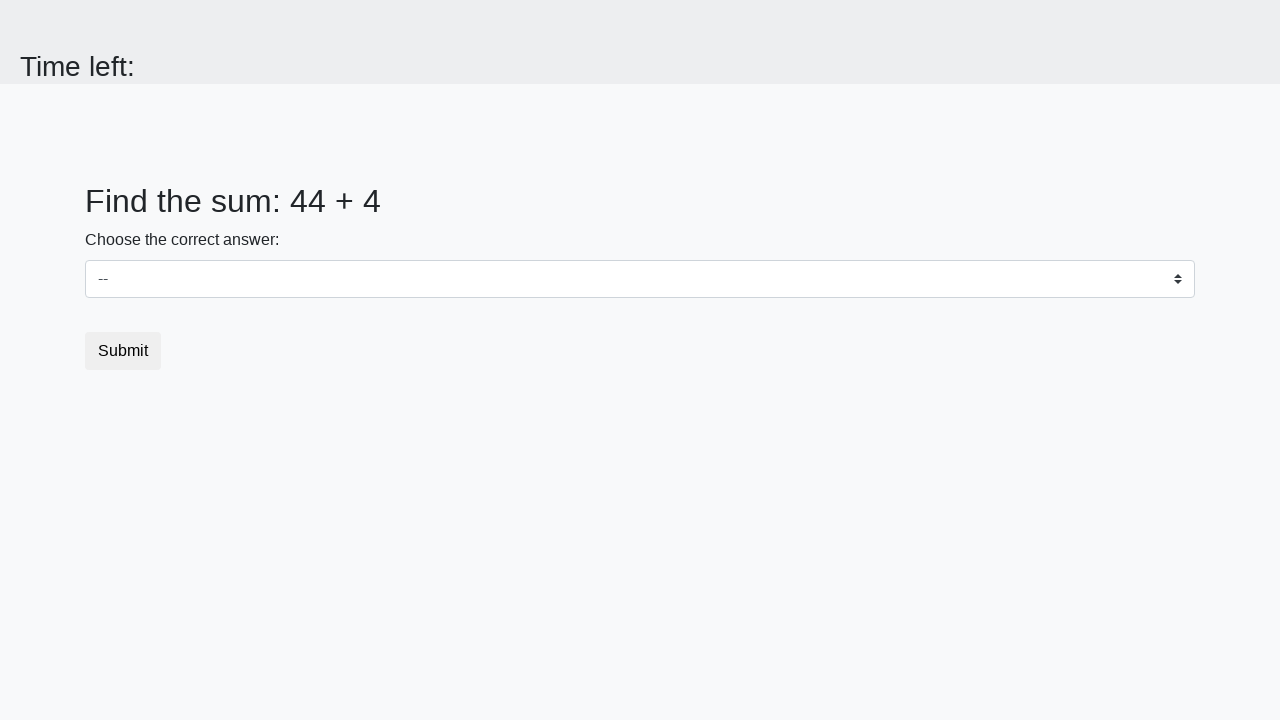

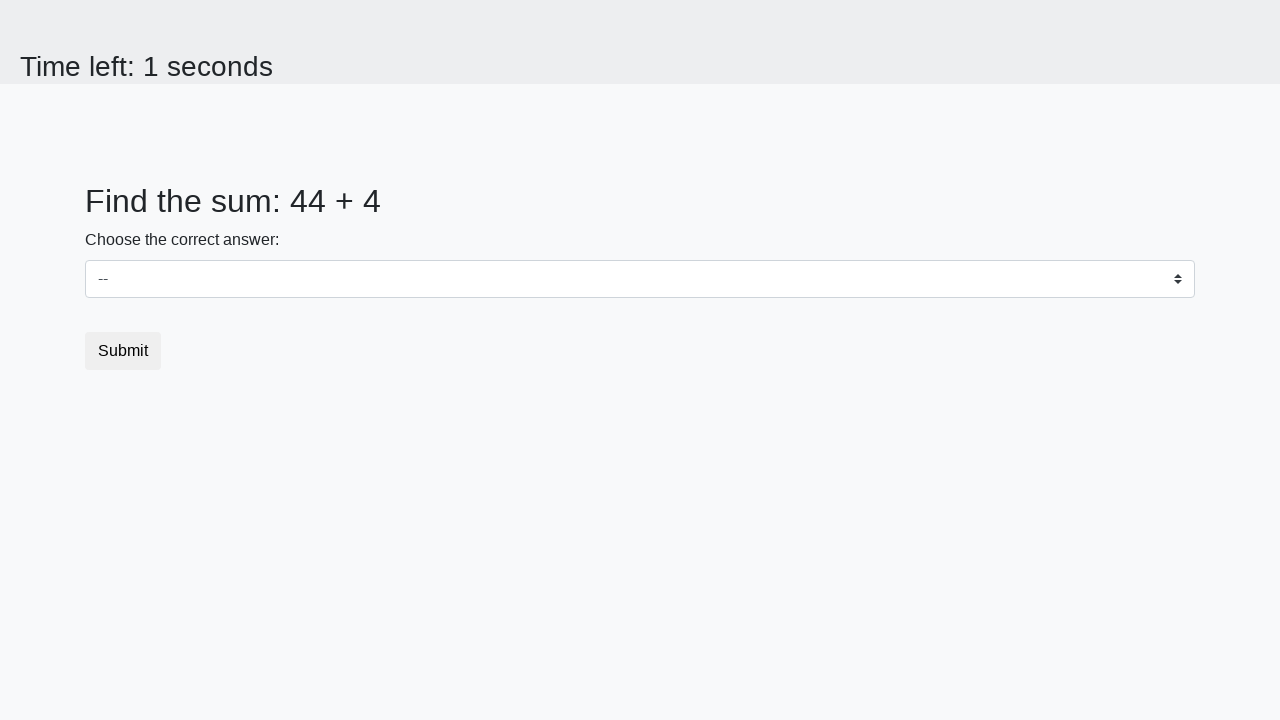